Opens the Myntra e-commerce website, maximizes the browser window, and retrieves page metadata (title and current URL) to verify the page loaded correctly.

Starting URL: https://www.myntra.com/

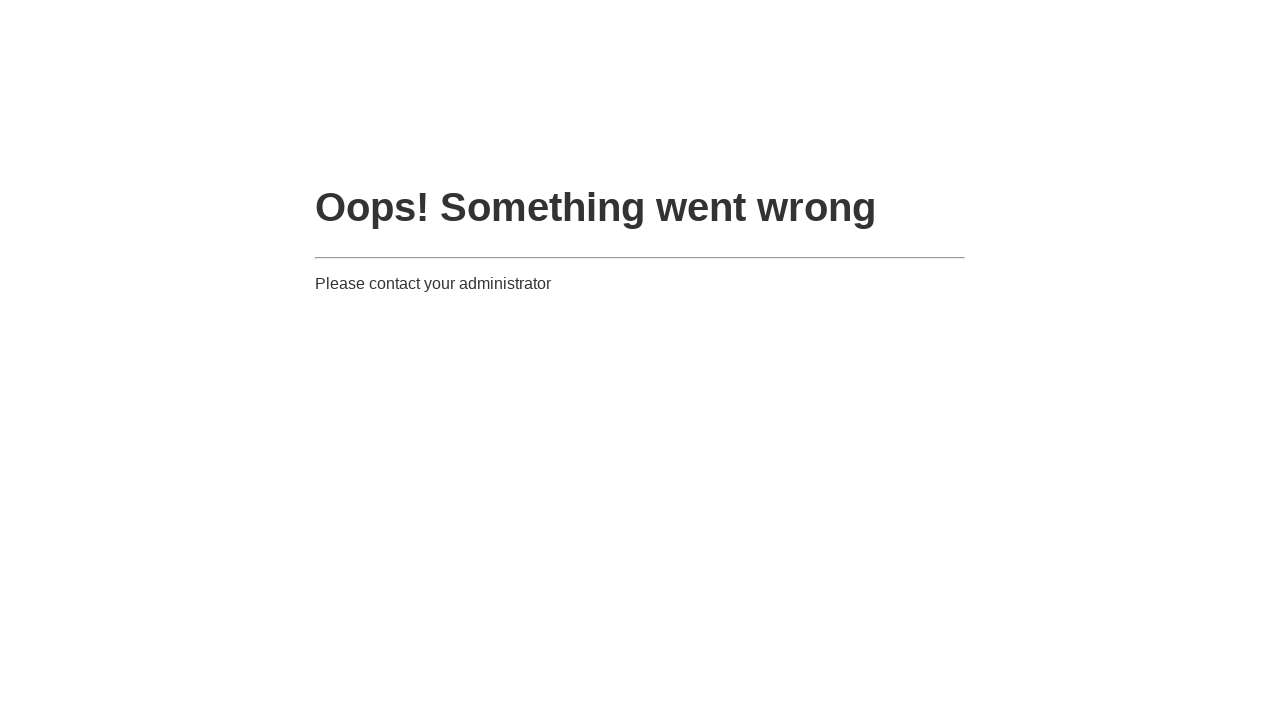

Set viewport size to 1920x1080 to maximize browser window
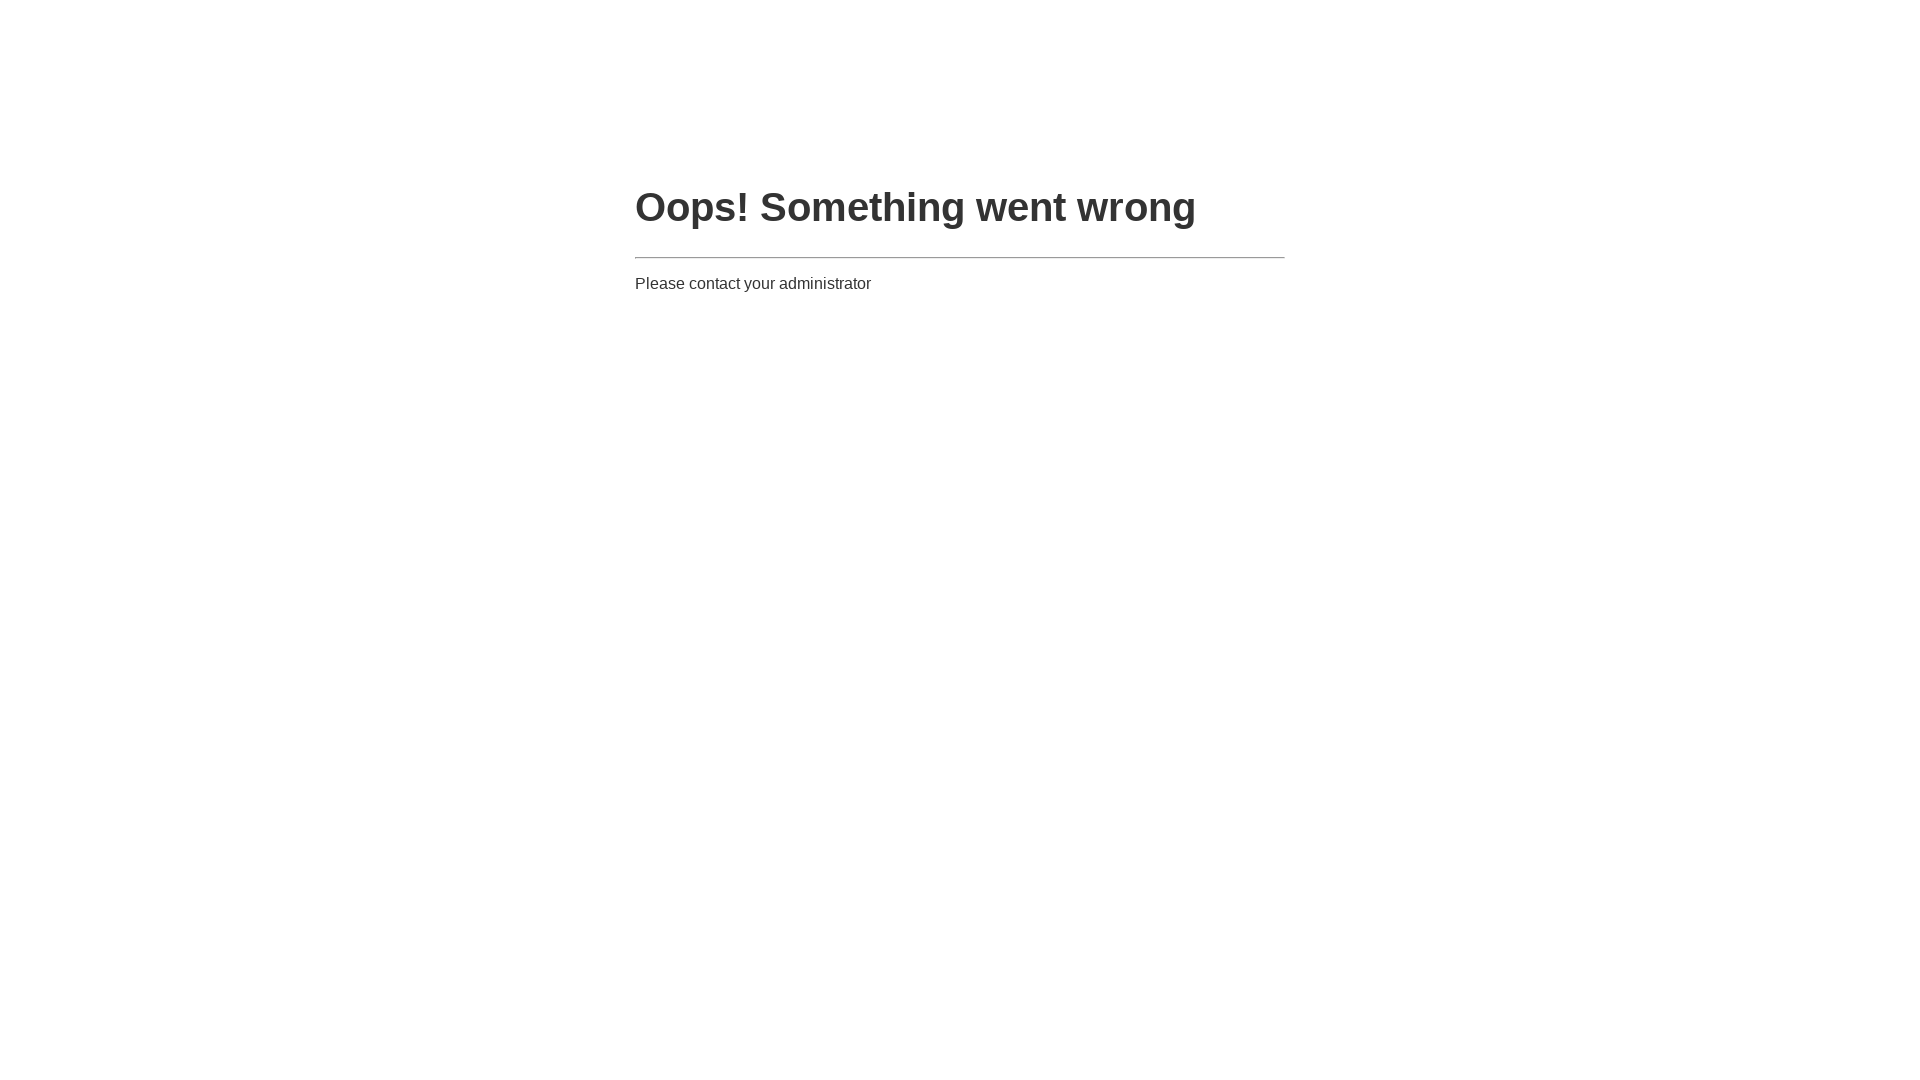

Retrieved page title: Site Maintenance
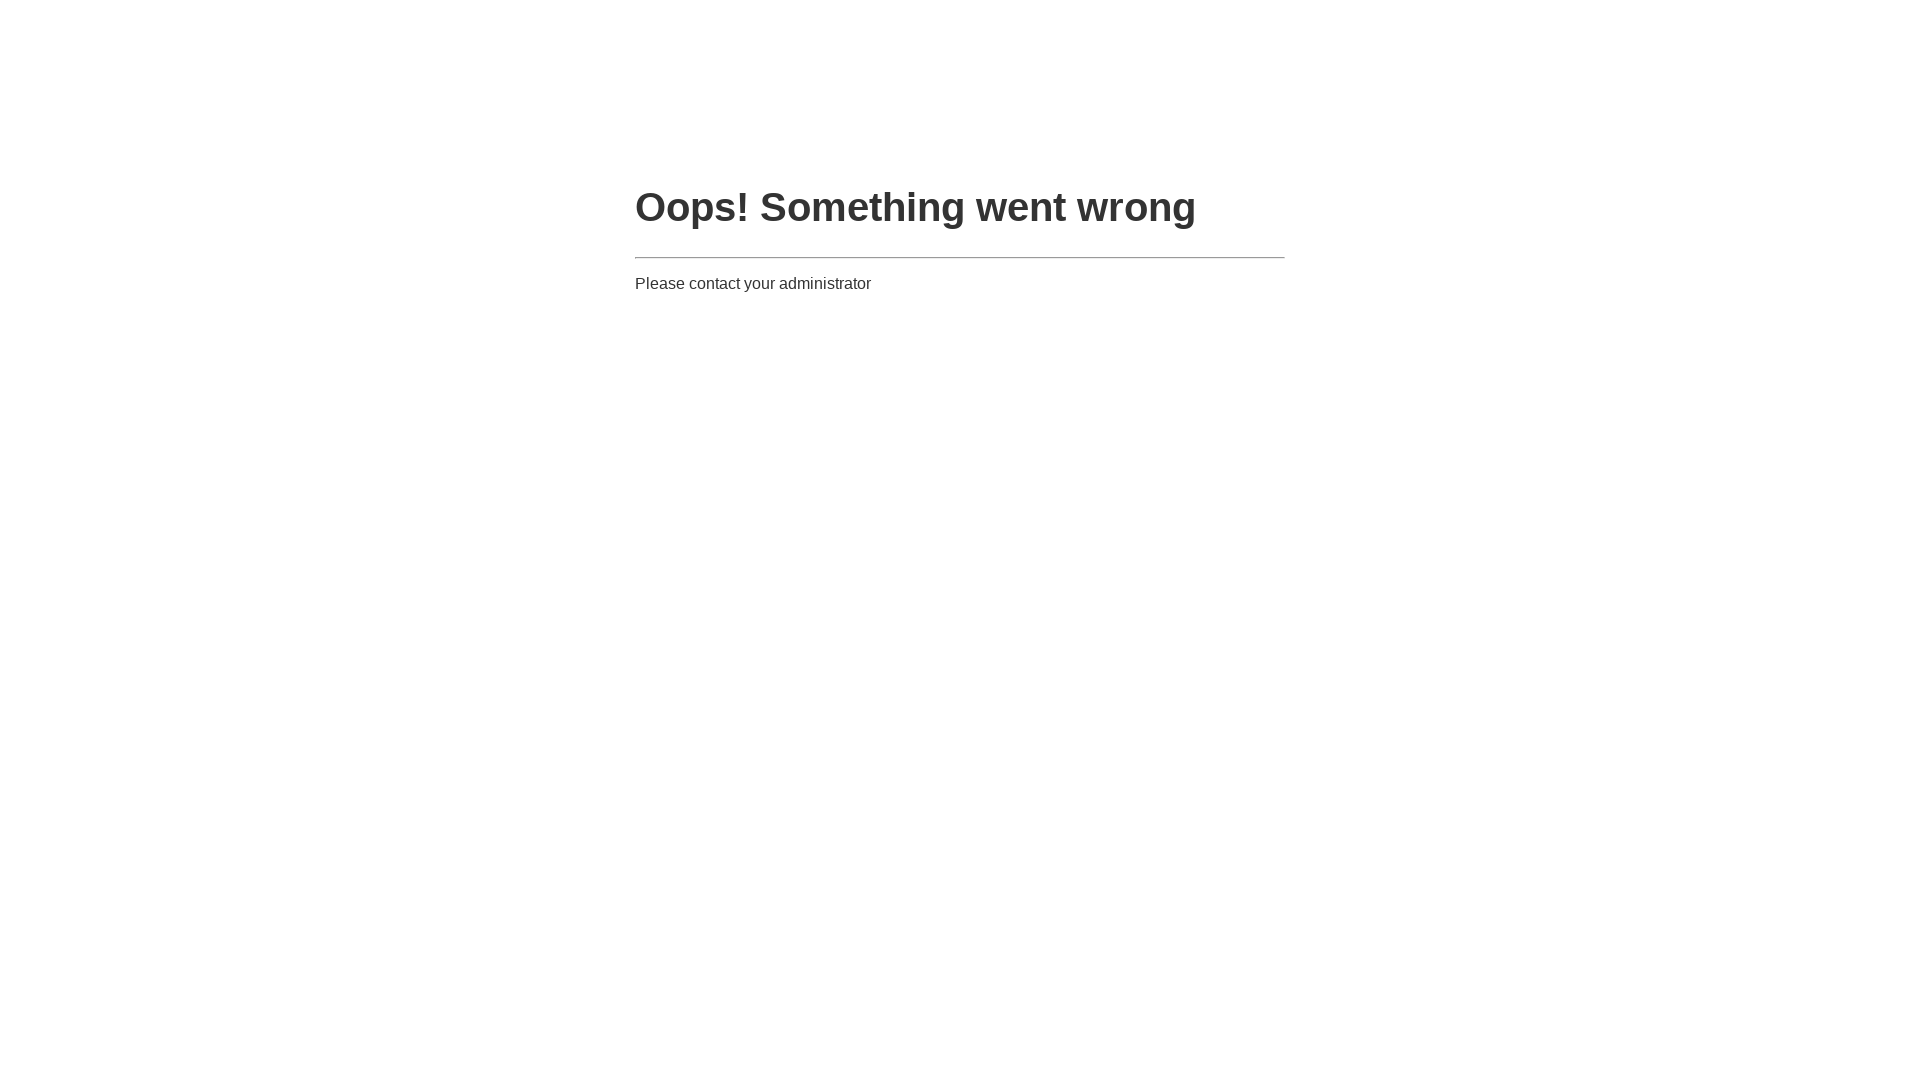

Retrieved current URL: https://www.myntra.com/
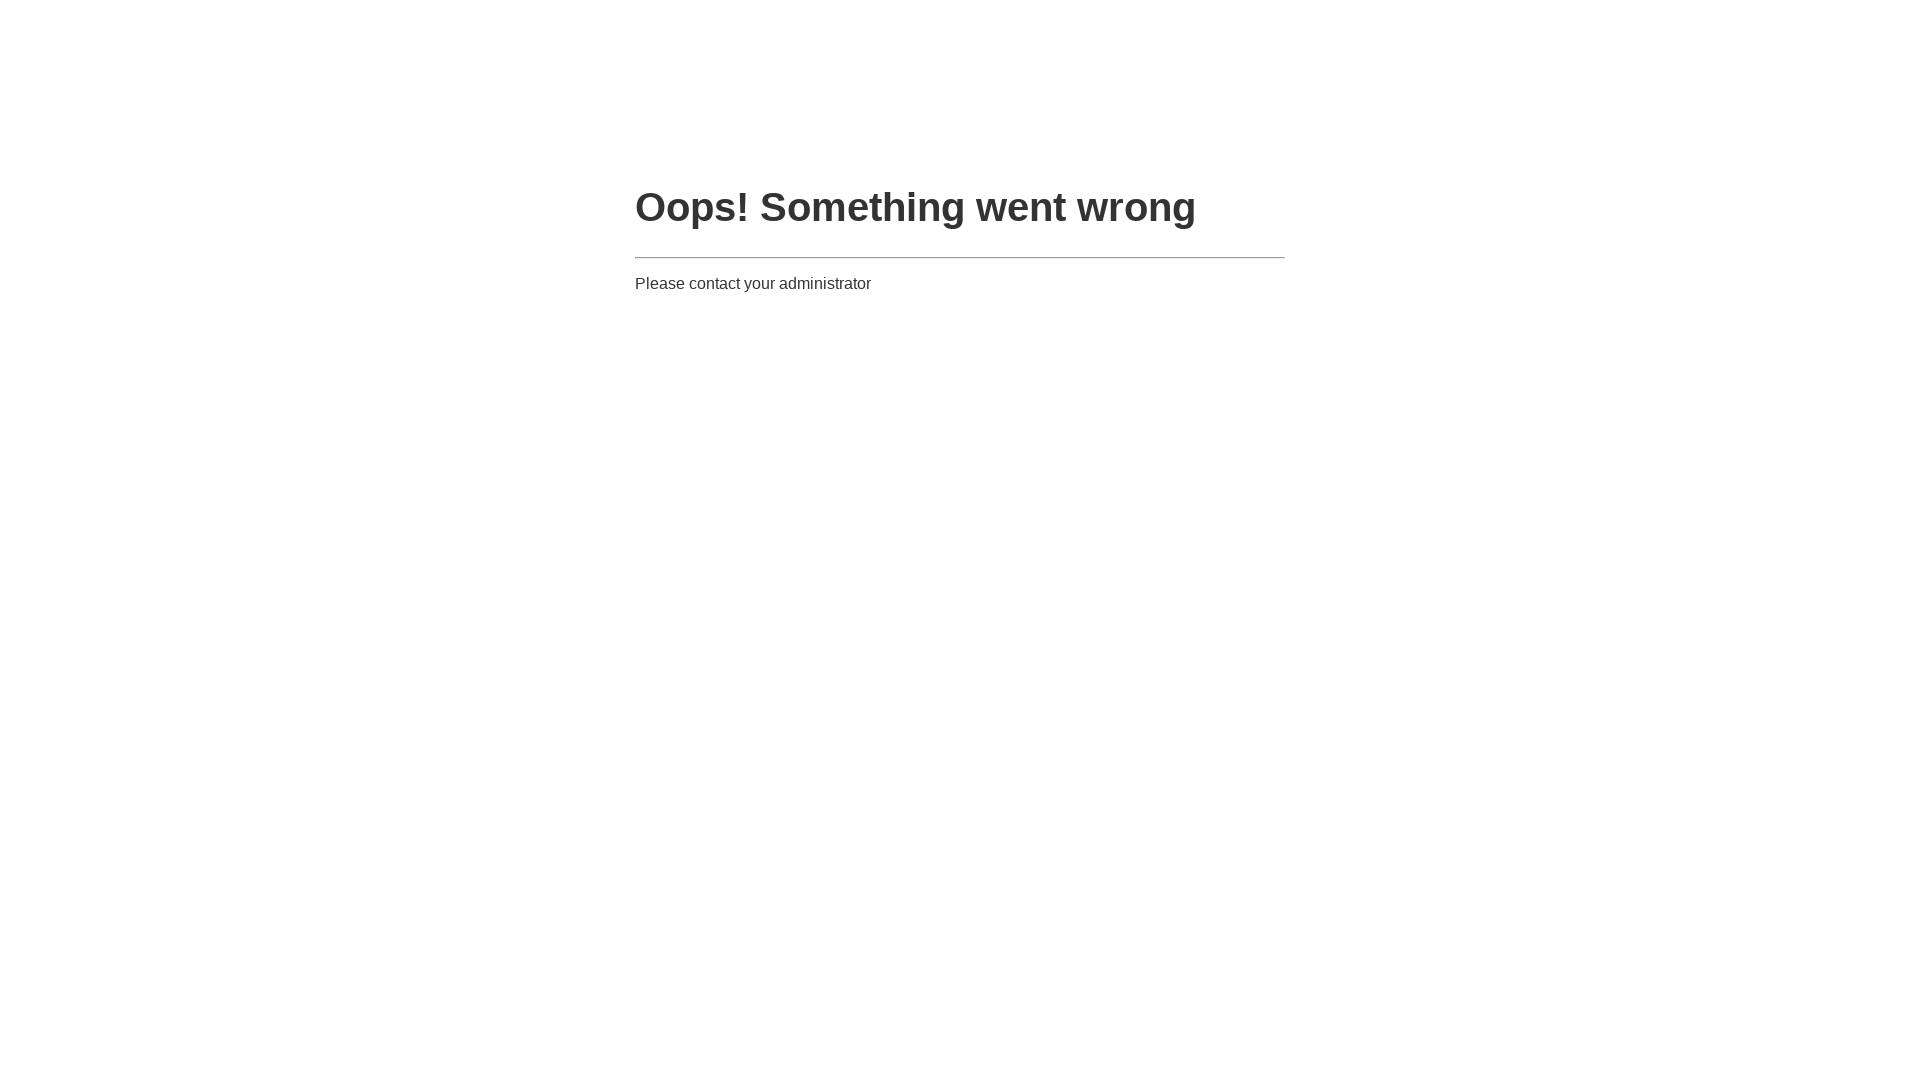

Waited for page to reach domcontentloaded state
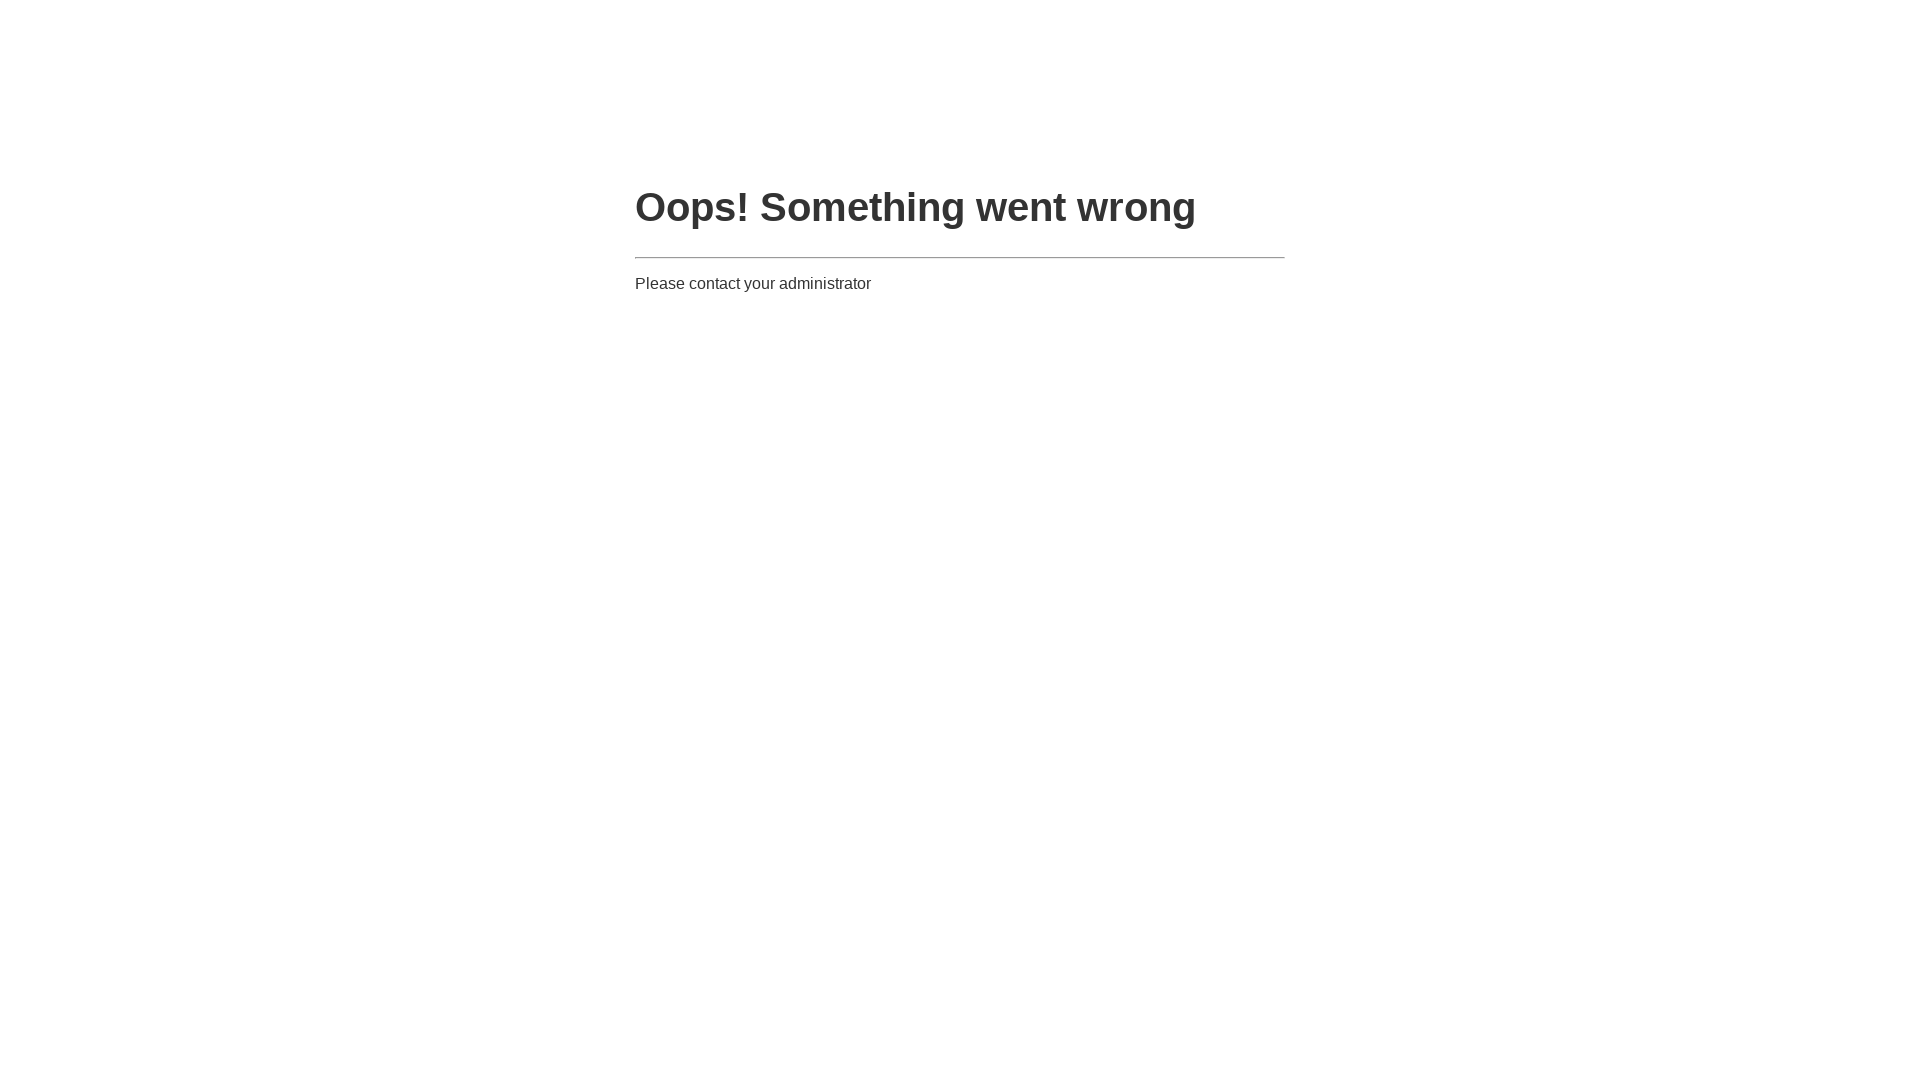

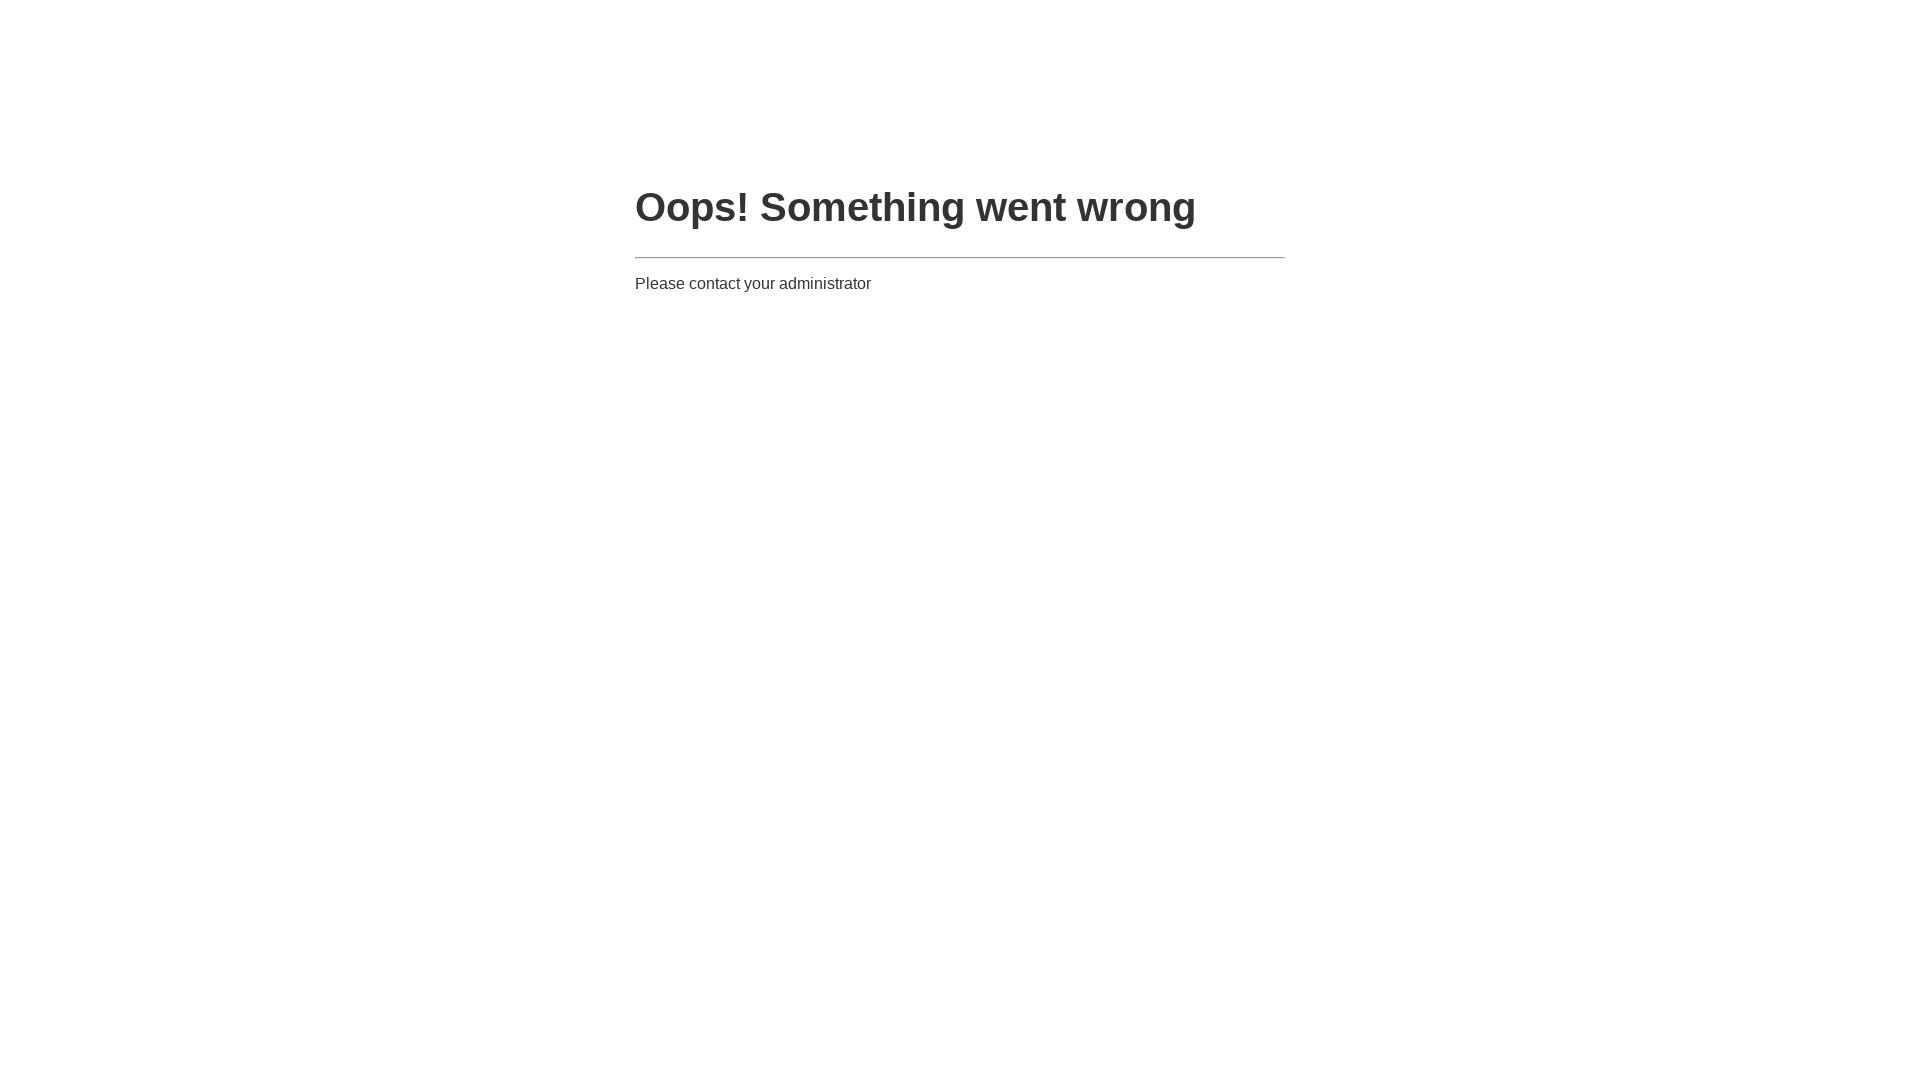